Tests tooltip on "1.10.32" number link by hovering over it and verifying the tooltip appears.

Starting URL: https://demoqa.com/tool-tips

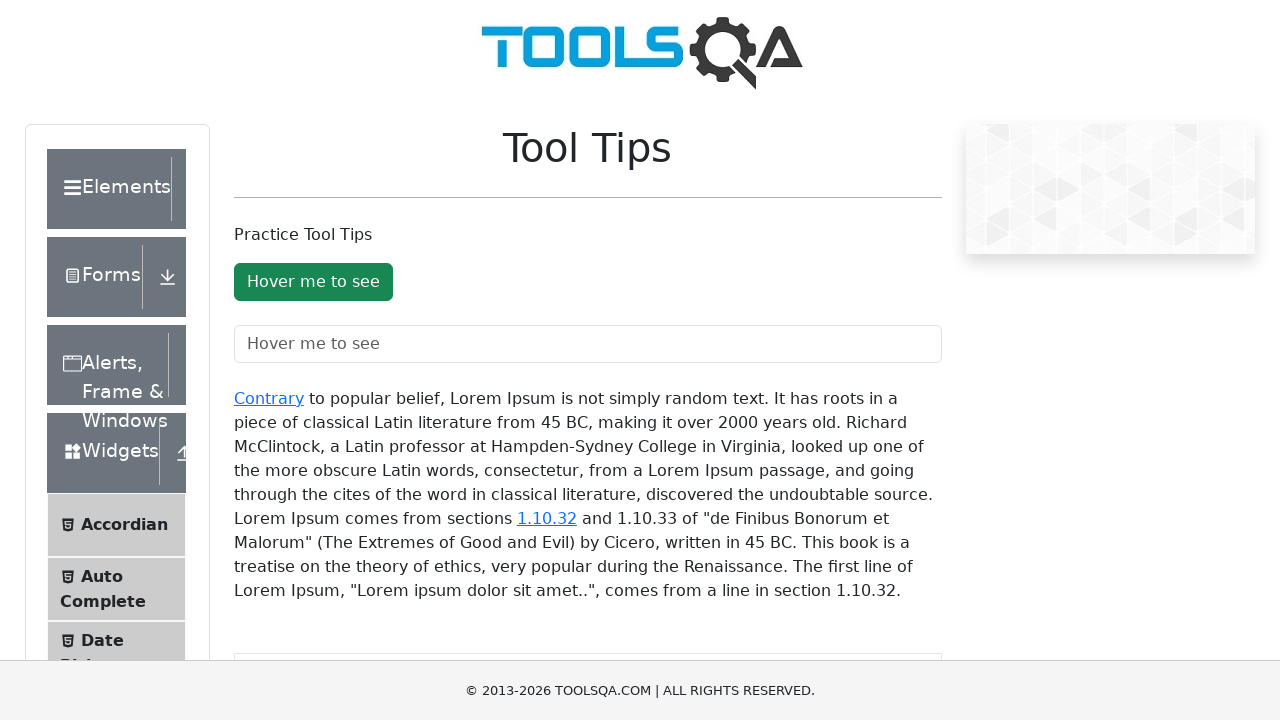

Hovered over '1.10.32' number link to trigger tooltip at (547, 518) on xpath=//div[@id='texToolTopContainer']//a[text()='1.10.32']
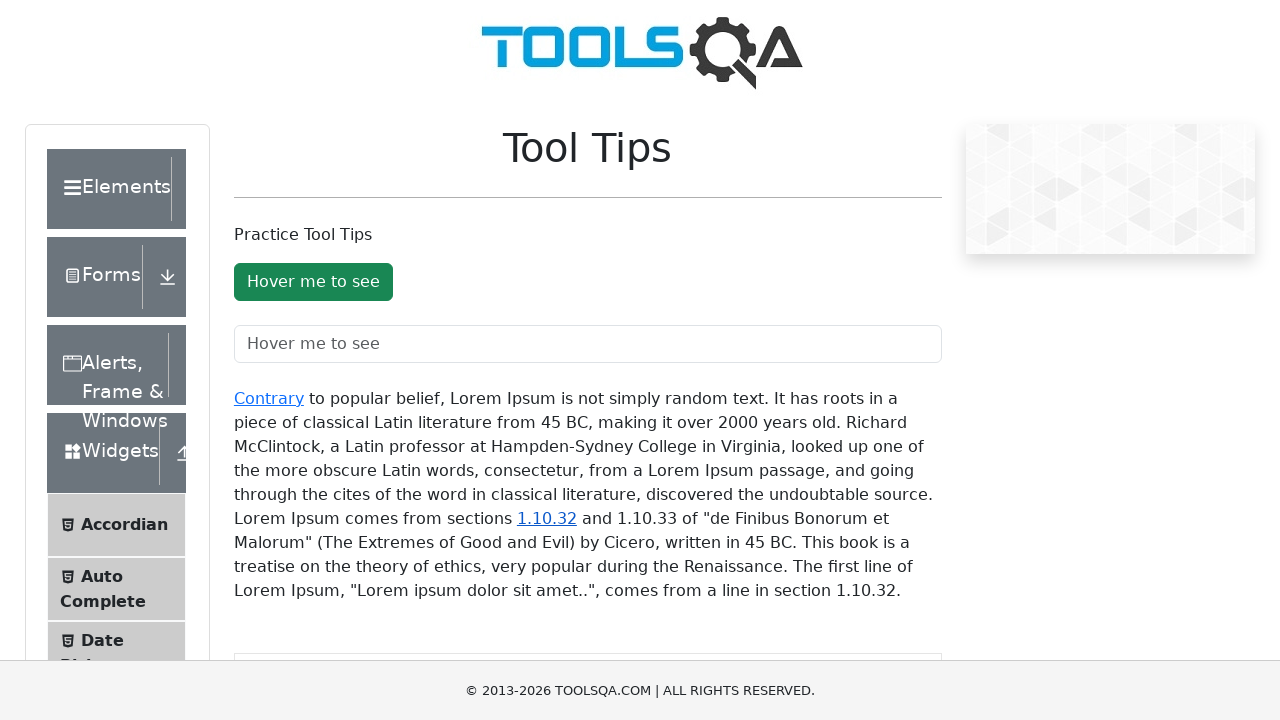

Tooltip appeared on the page
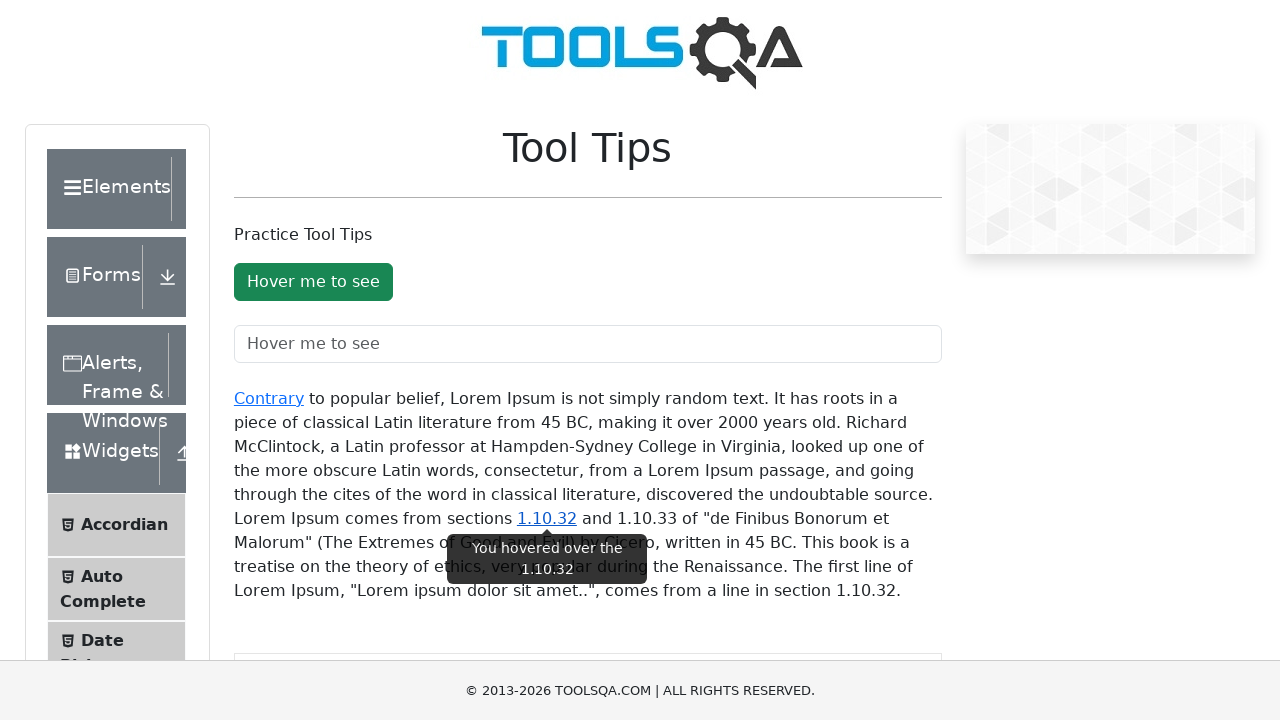

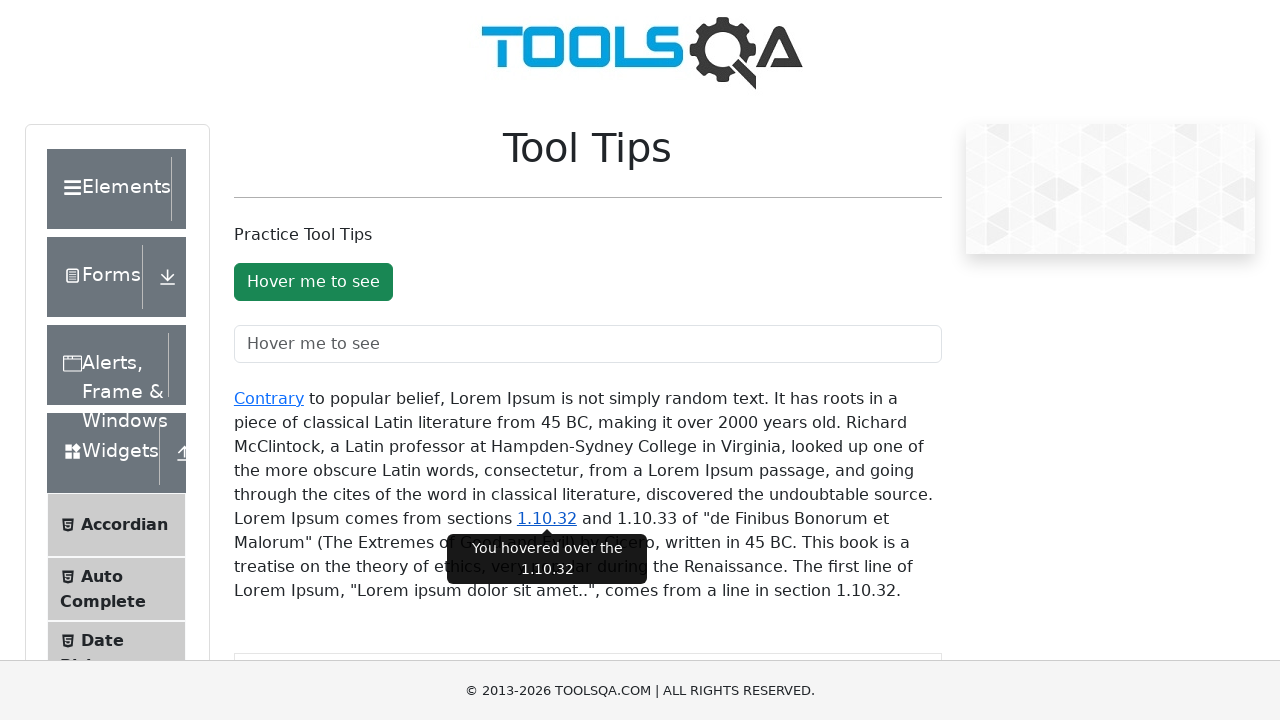